Tests iframe handling on W3Schools by switching to an iframe and clicking the "Try it" button to trigger a JavaScript prompt demo

Starting URL: https://www.w3schools.com/jsref/tryit.asp?filename=tryjsref_prompt

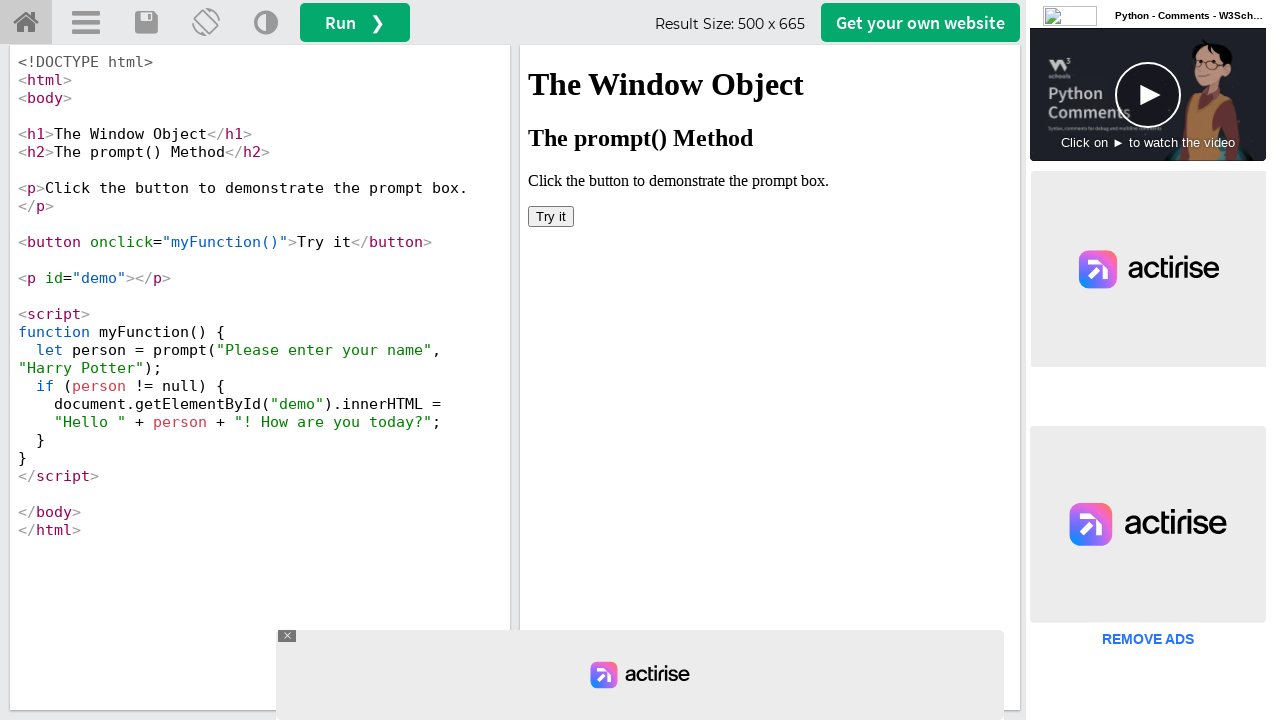

Located iframe at index 1 on W3Schools tryit page
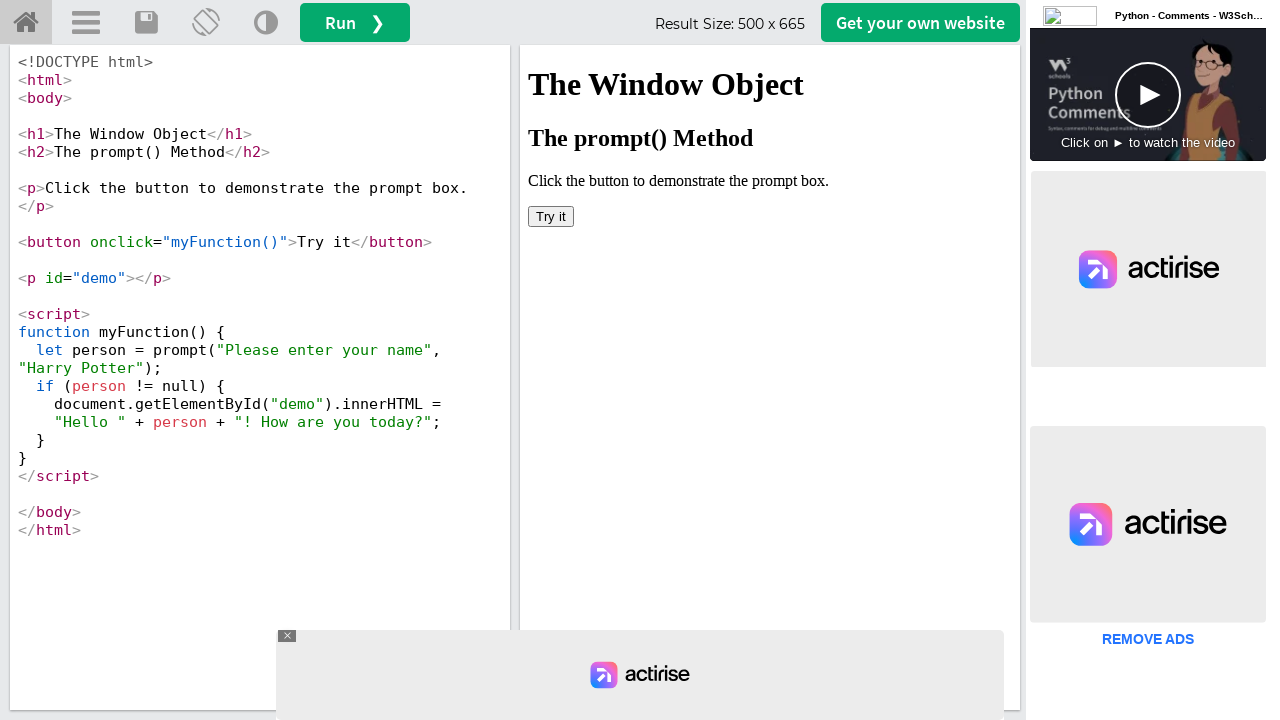

Clicked 'Try it' button to trigger JavaScript prompt demo at (551, 216) on iframe >> nth=1 >> internal:control=enter-frame >> xpath=//button[text()='Try it
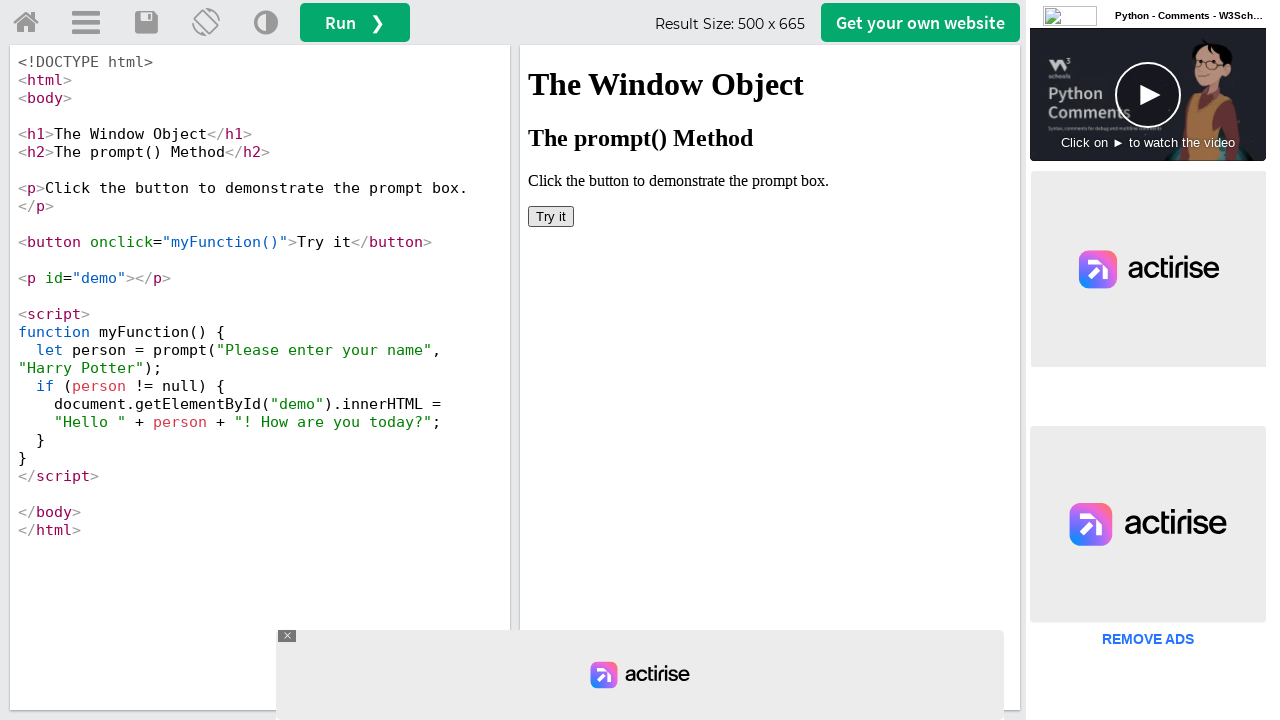

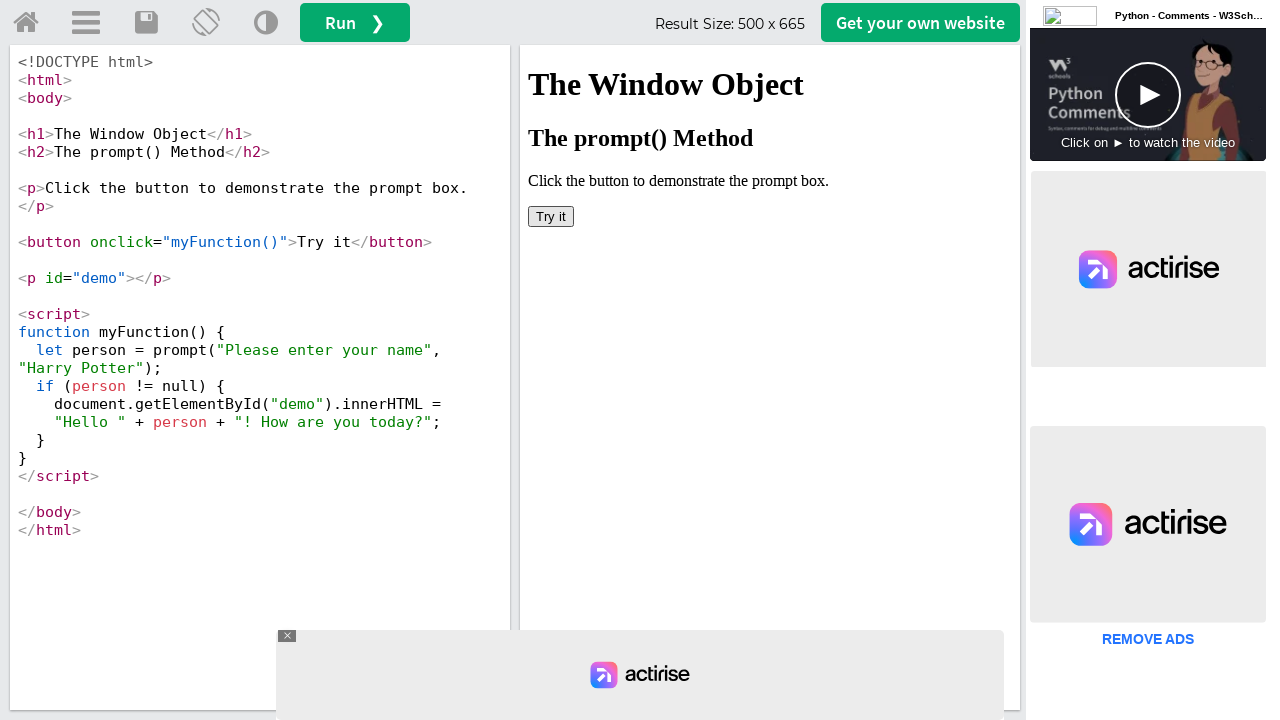